Tests the search functionality by entering "Жираф" (Giraffe) in the search bar and submitting the search to view results

Starting URL: https://artnow.ru

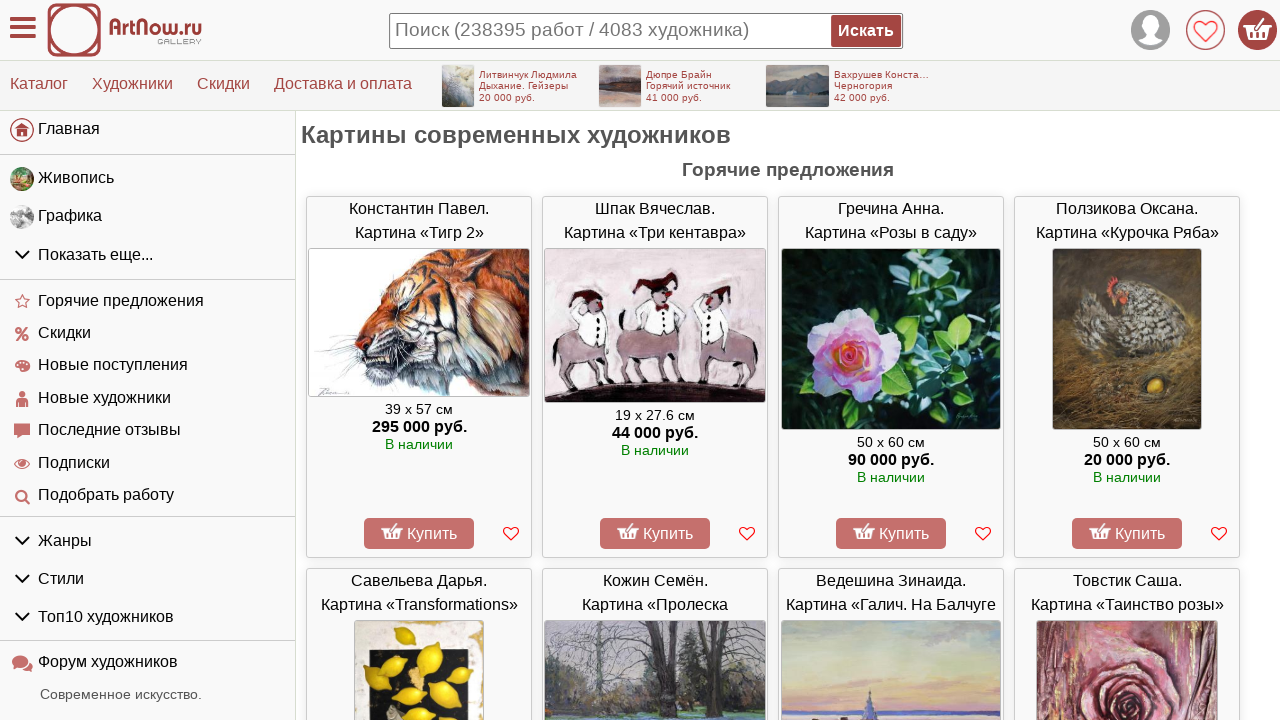

Clicked on the search input field at (615, 30) on #MainSearchForm > div > div:nth-child(1) > input.inp.scLarge
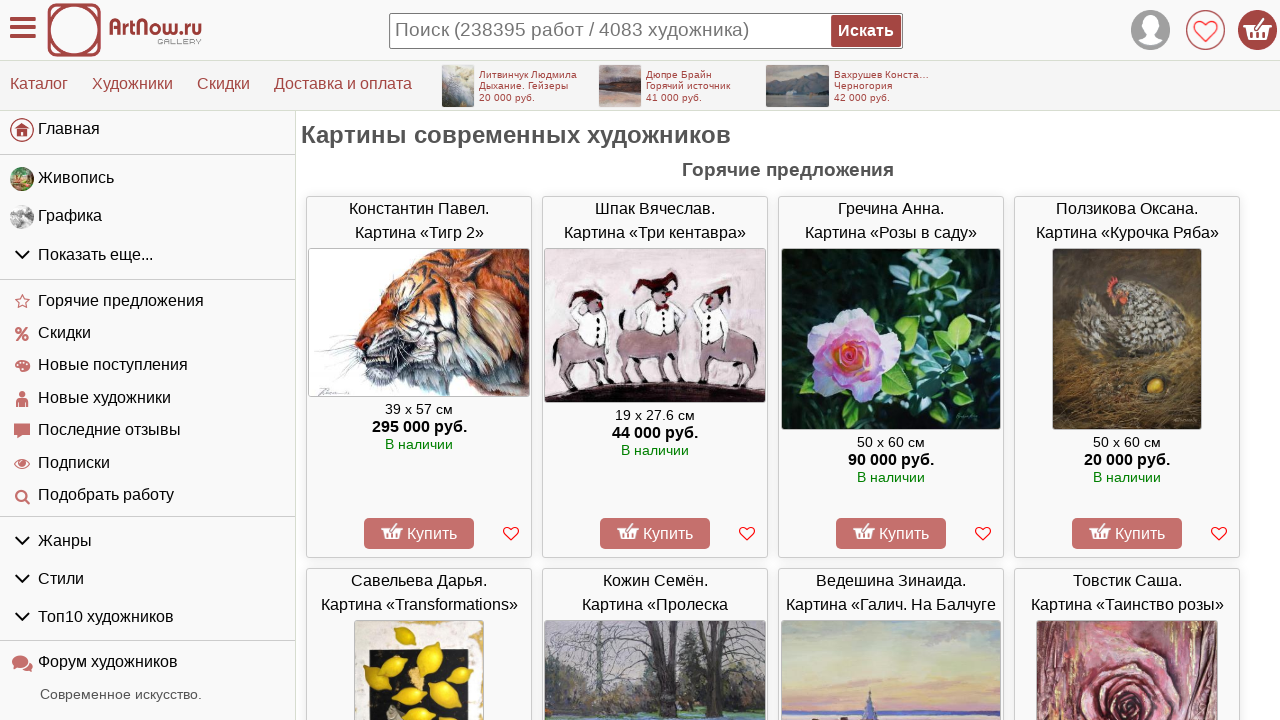

Filled search field with 'Жираф' (Giraffe) on #MainSearchForm > div > div:nth-child(1) > input.inp.scLarge
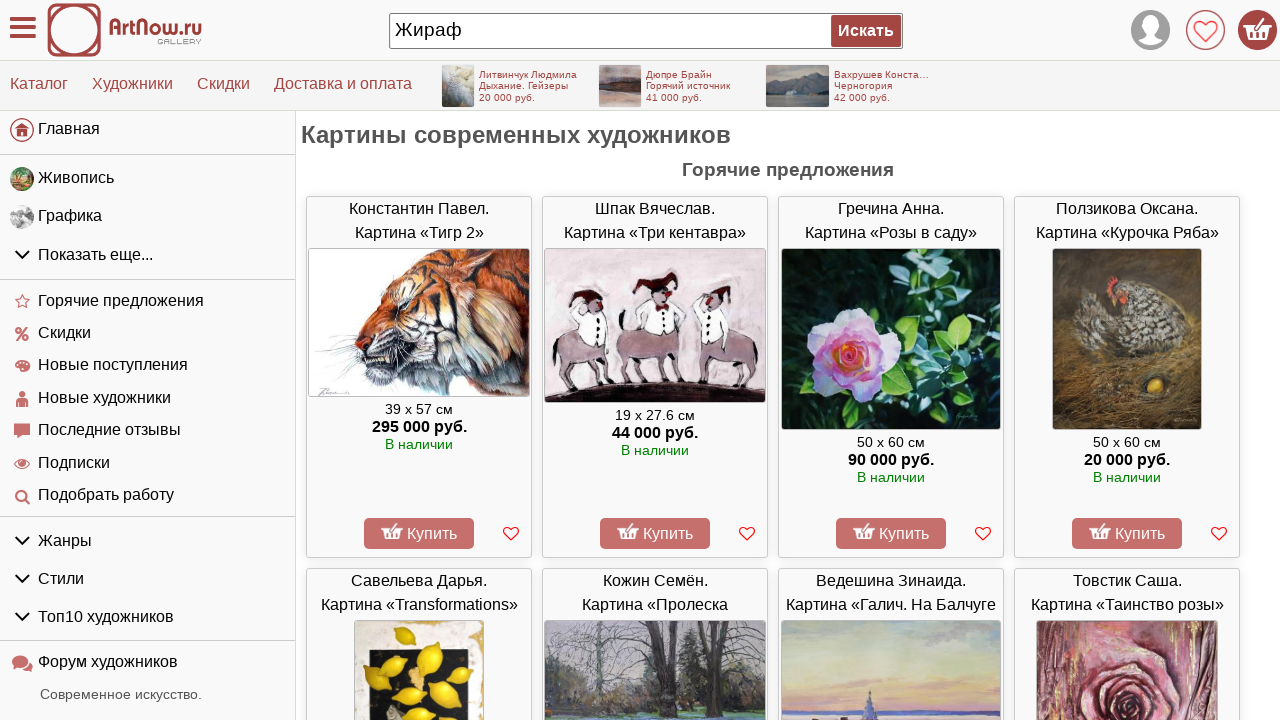

Pressed Enter to submit search query
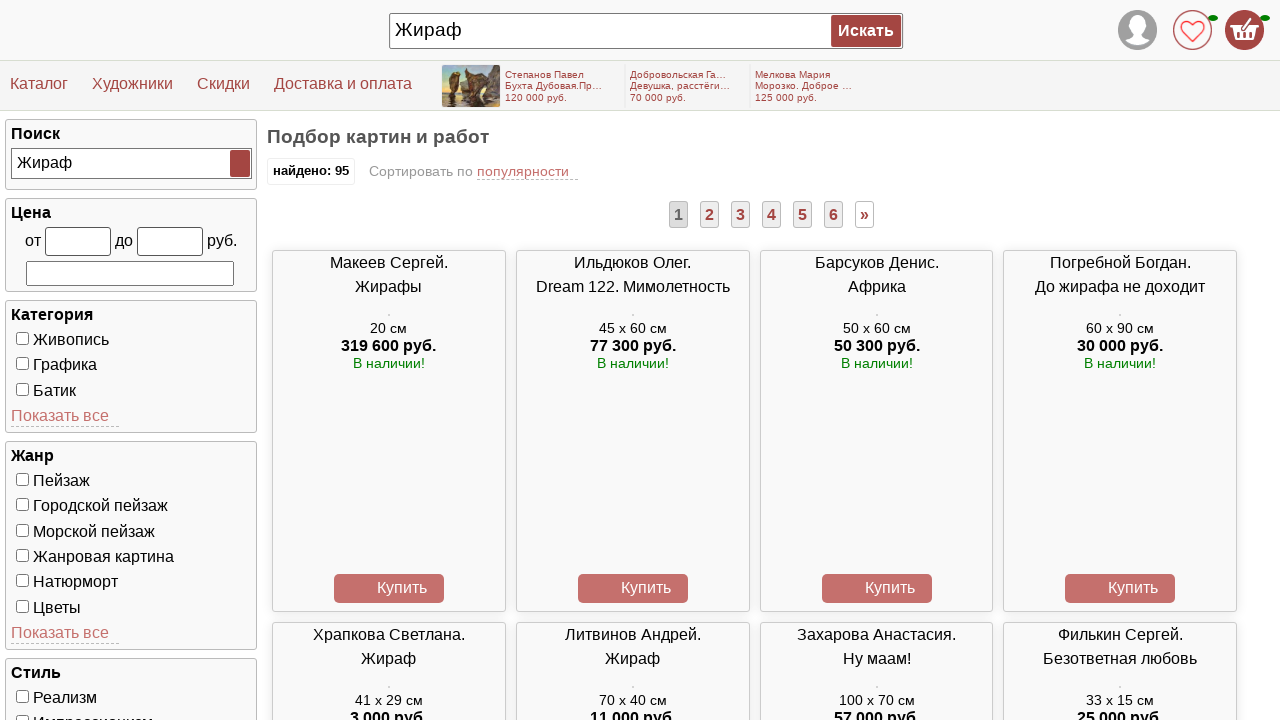

Search results container loaded successfully
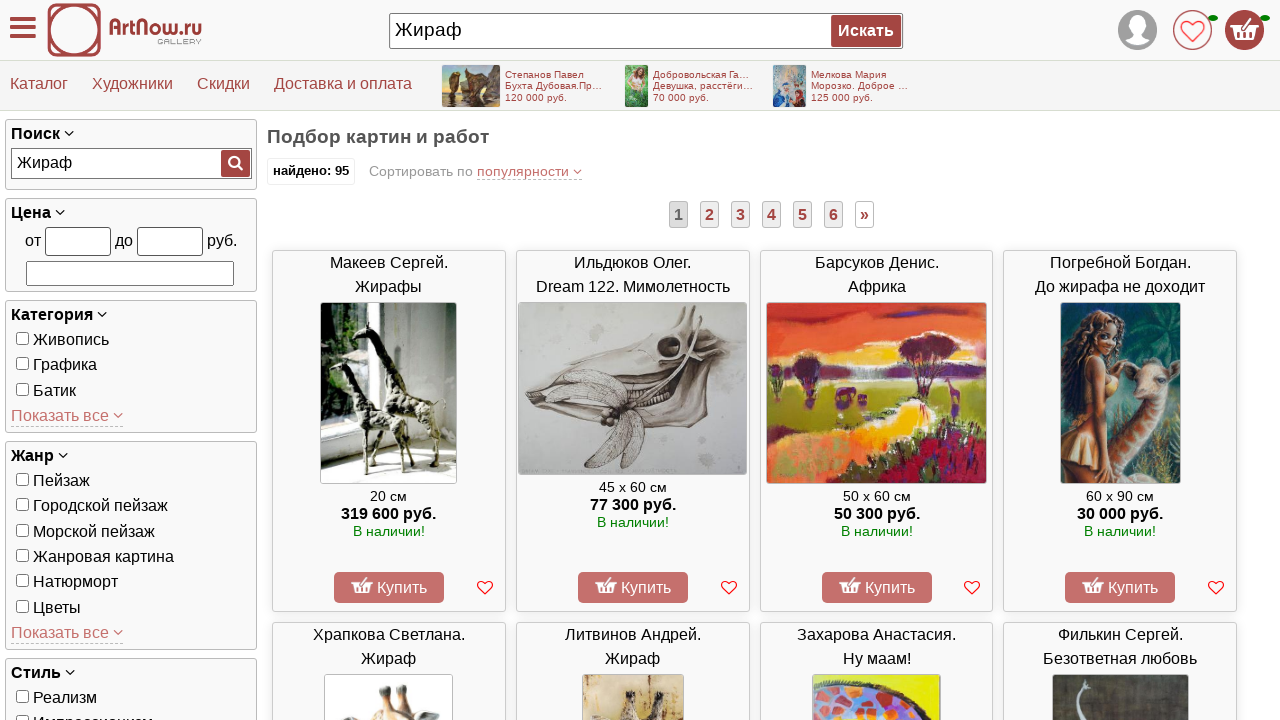

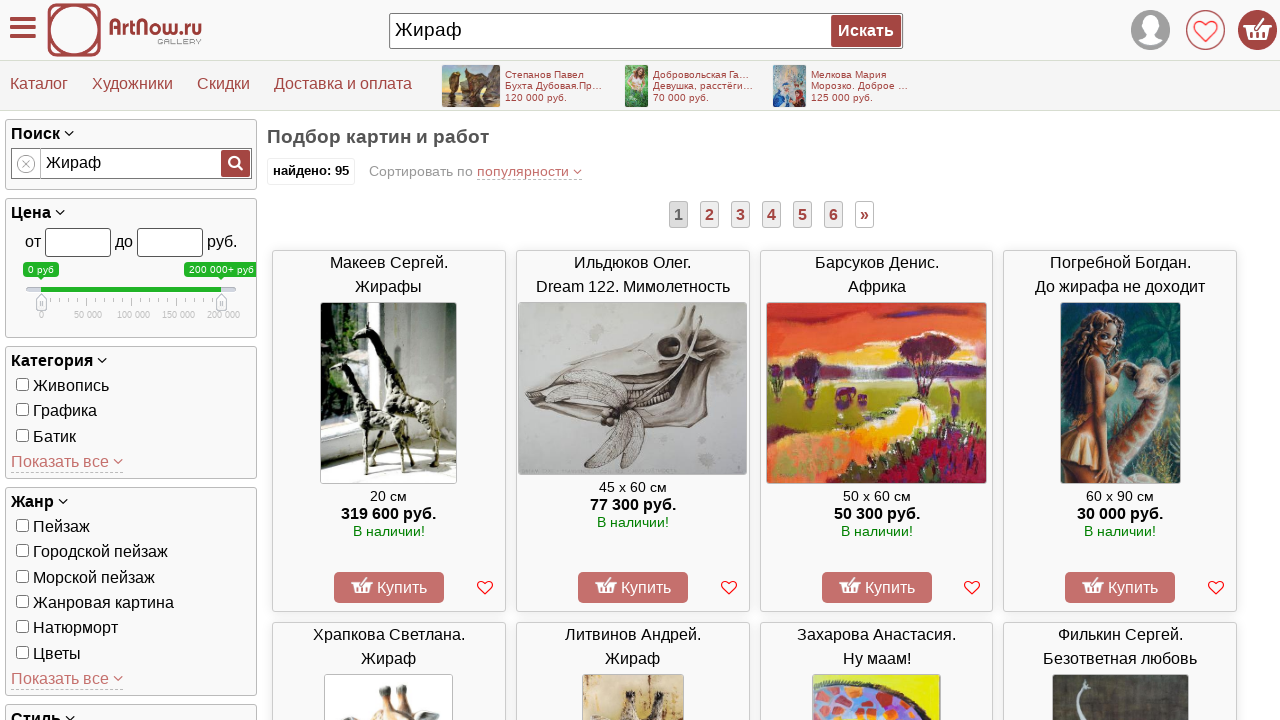